Creates a todo item "Create a variety of ideas", marks it complete, and verifies it moves from Active to Completed list

Starting URL: https://todomvc.com/examples/react/dist/#/

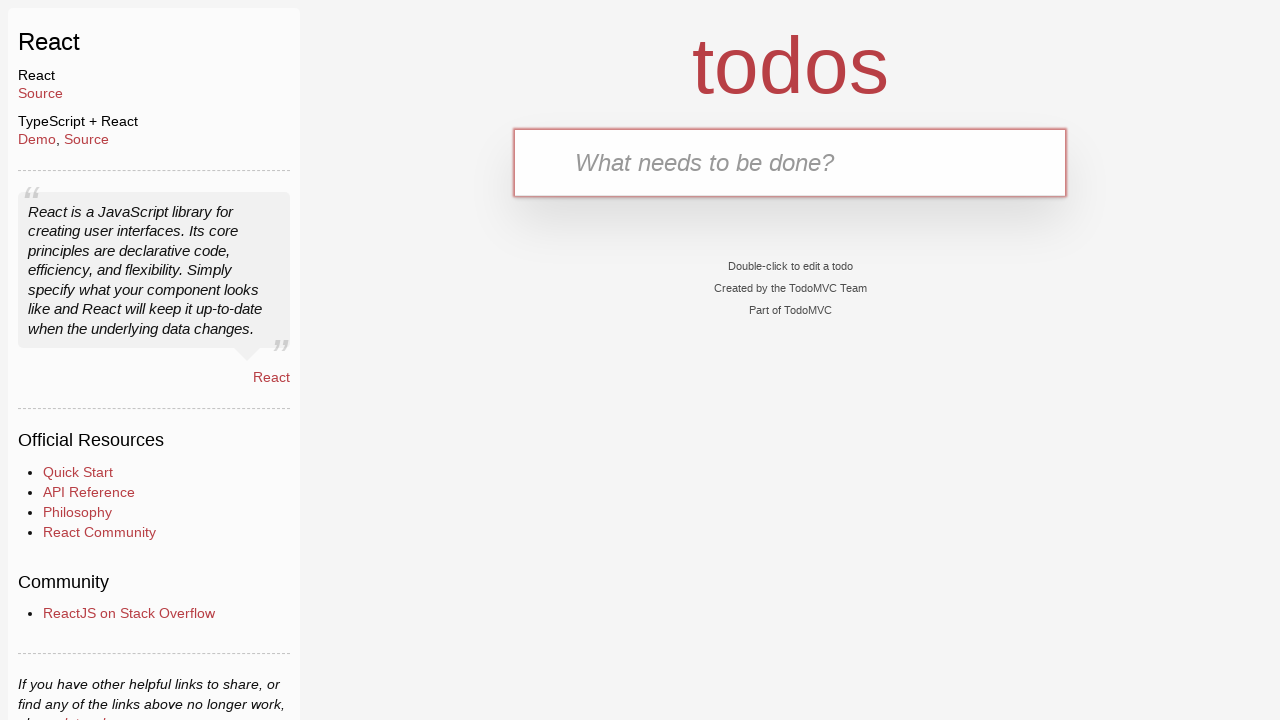

Filled todo input with 'Create a variety of ideas' on input.new-todo[data-testid="text-input"]
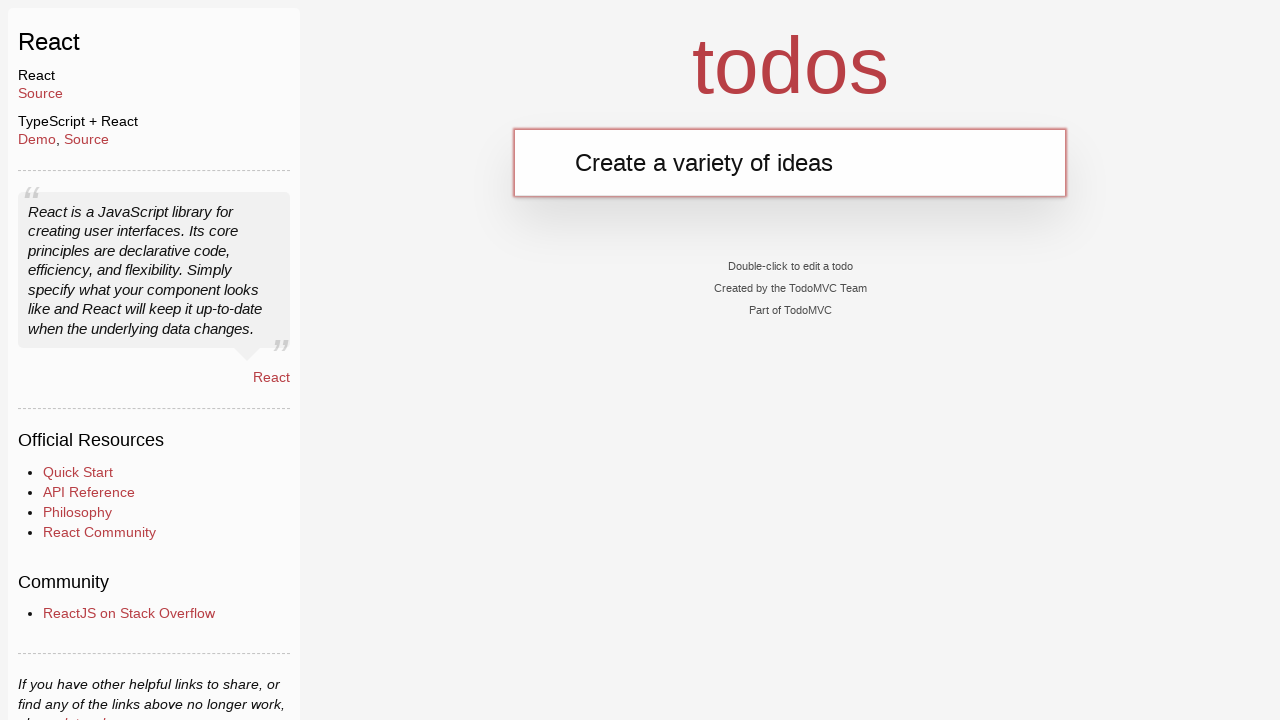

Pressed Enter to create todo item
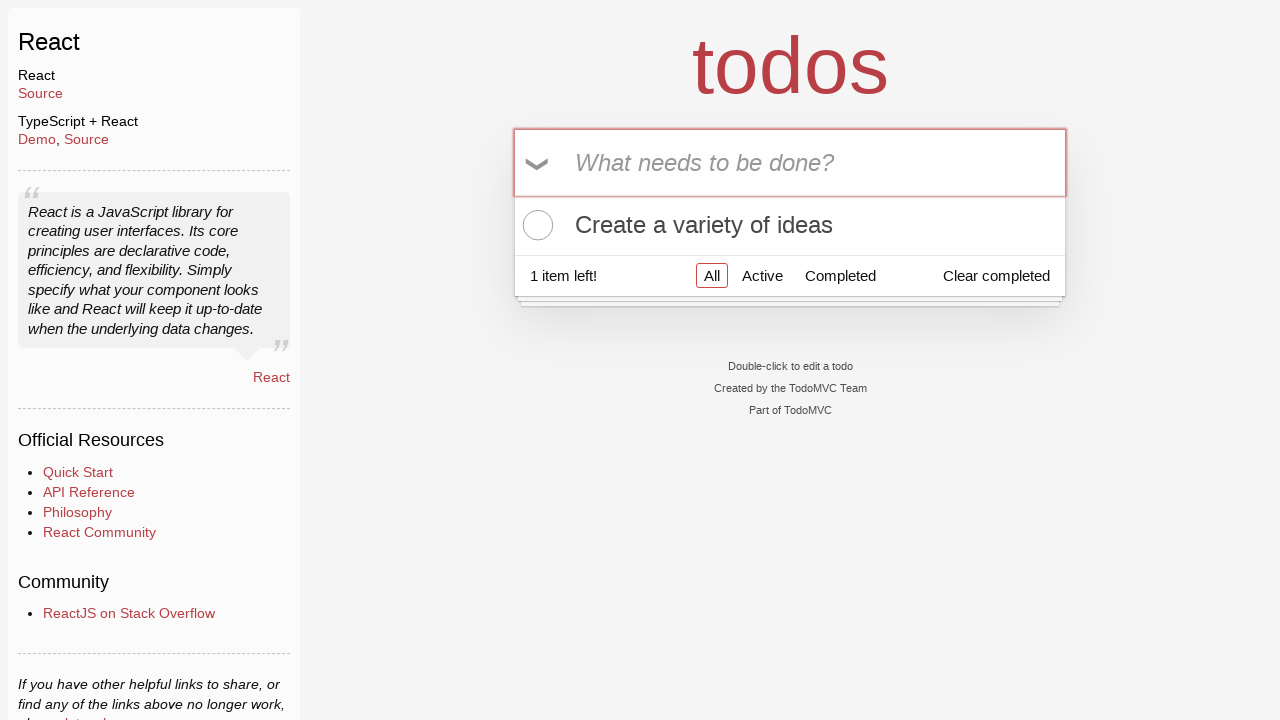

Todo input field is ready for next item
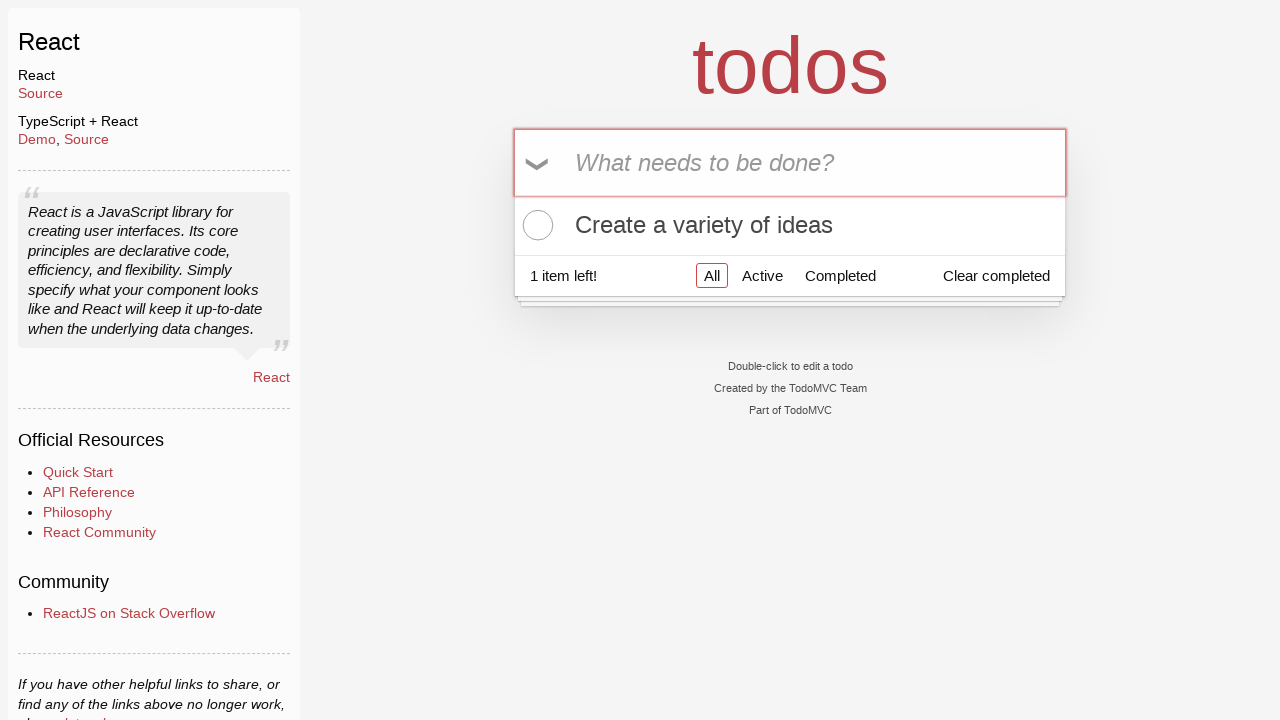

Navigated to Active view at (762, 275) on a[href="#/active"]
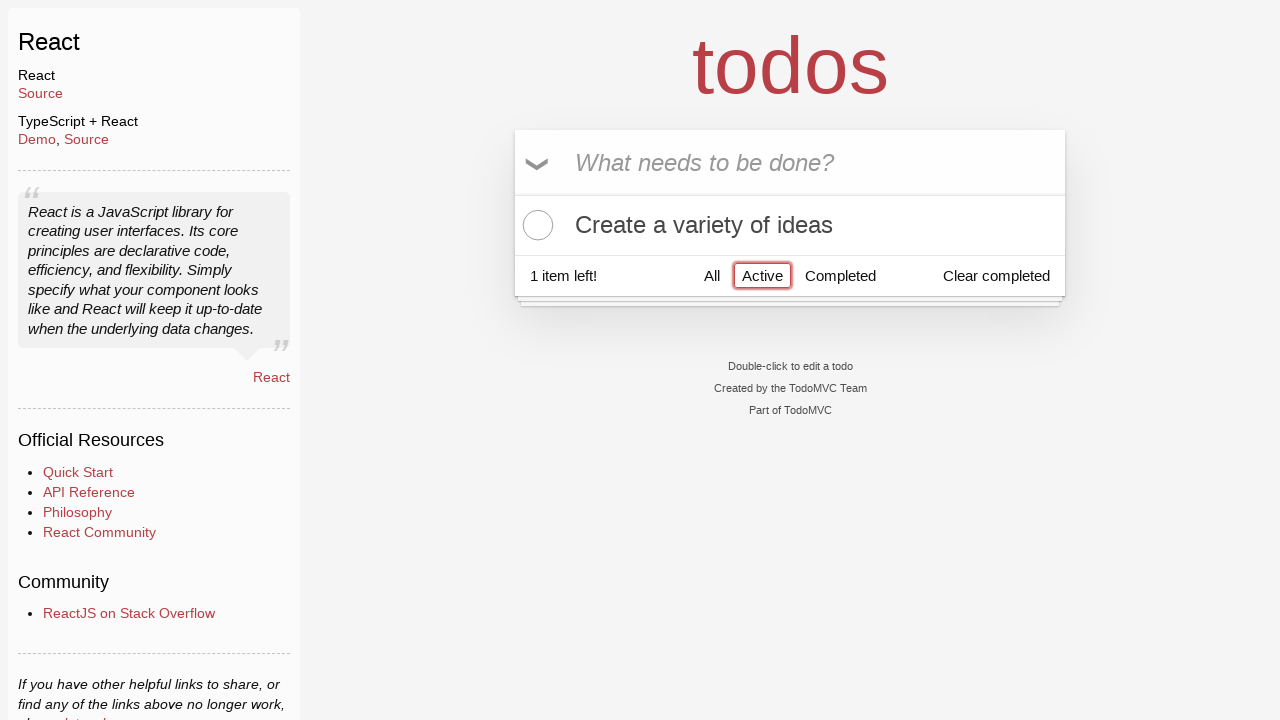

Marked todo item as completed at (535, 225) on input[type="checkbox"][data-testid="todo-item-toggle"]
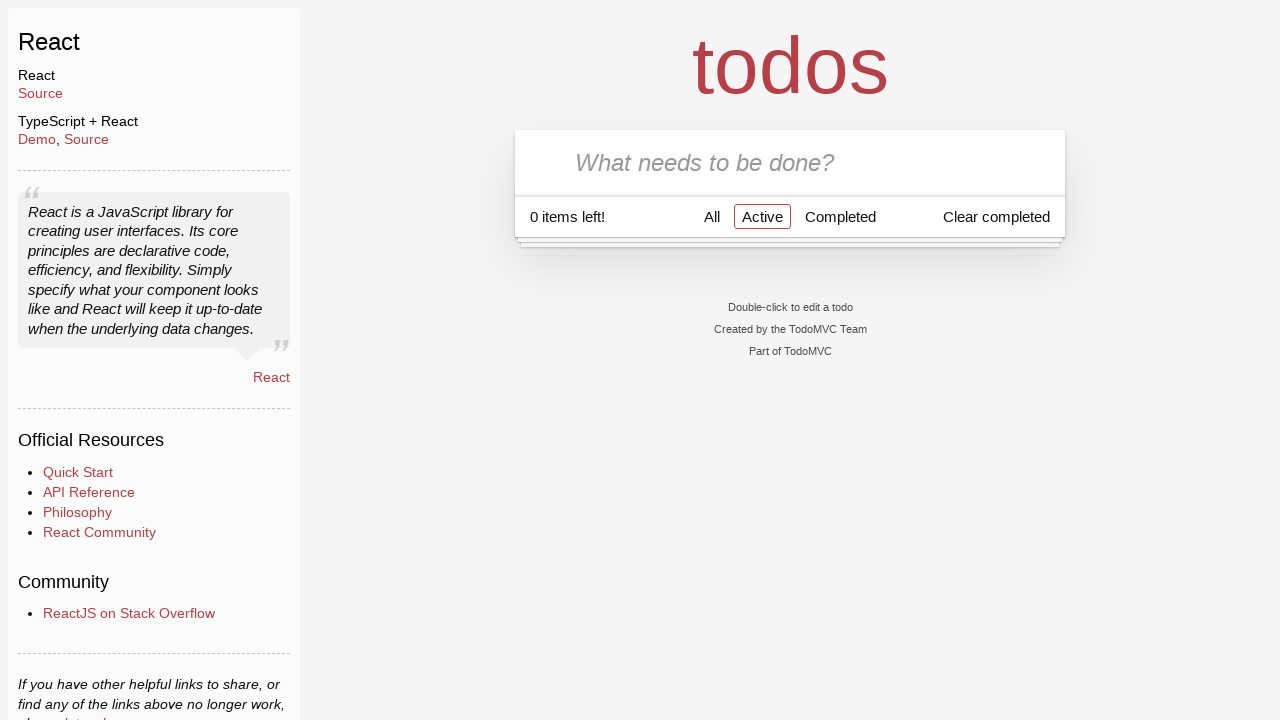

Navigated to Completed view at (840, 216) on a[href="#/completed"]
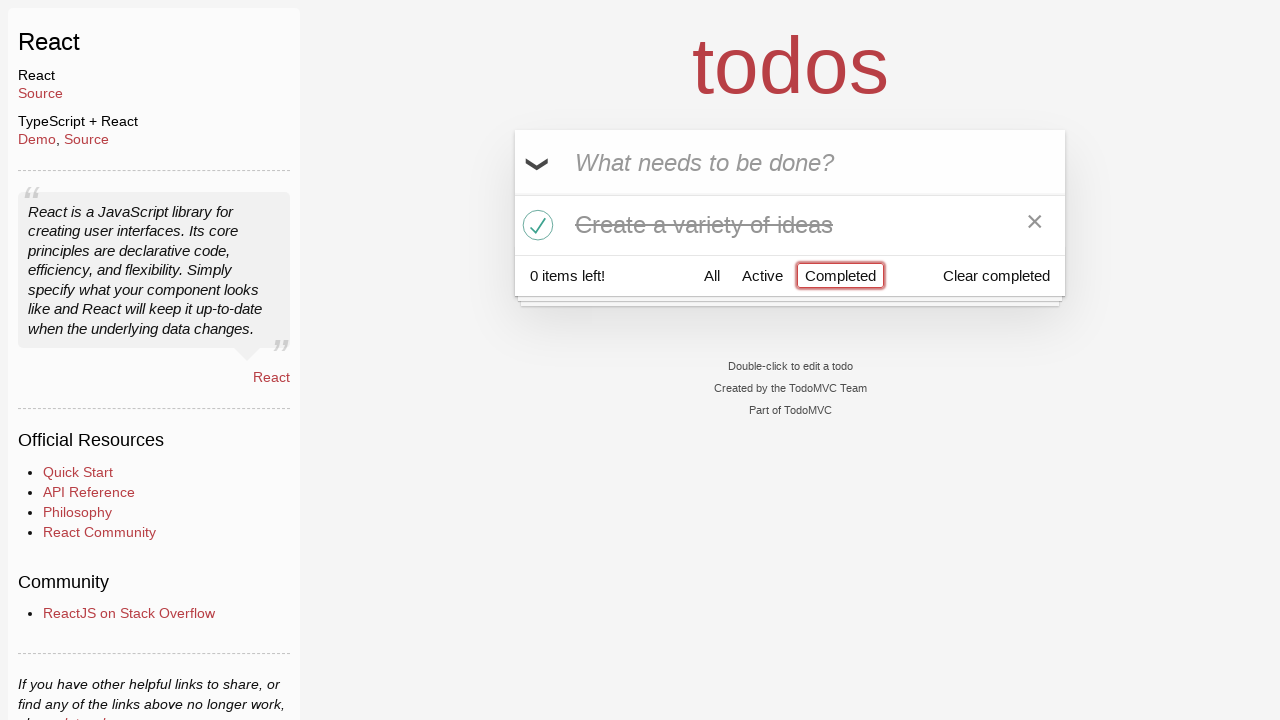

Completed todo item is visible in Completed list
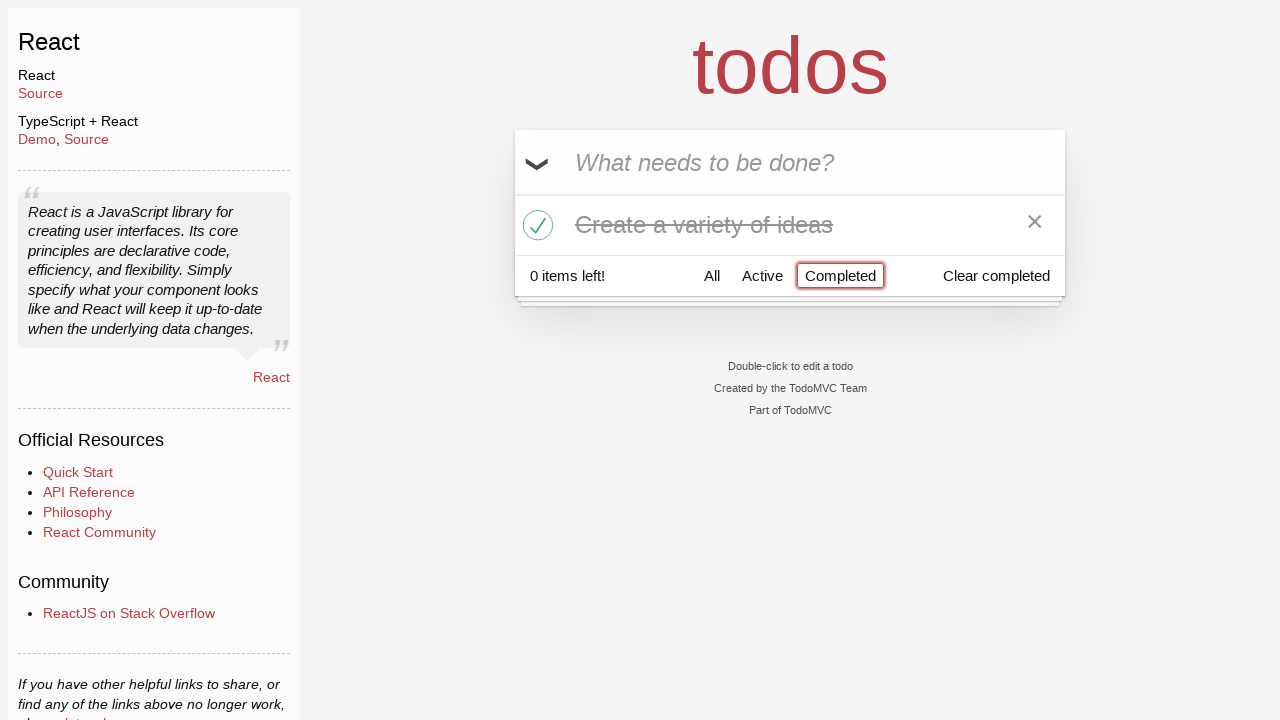

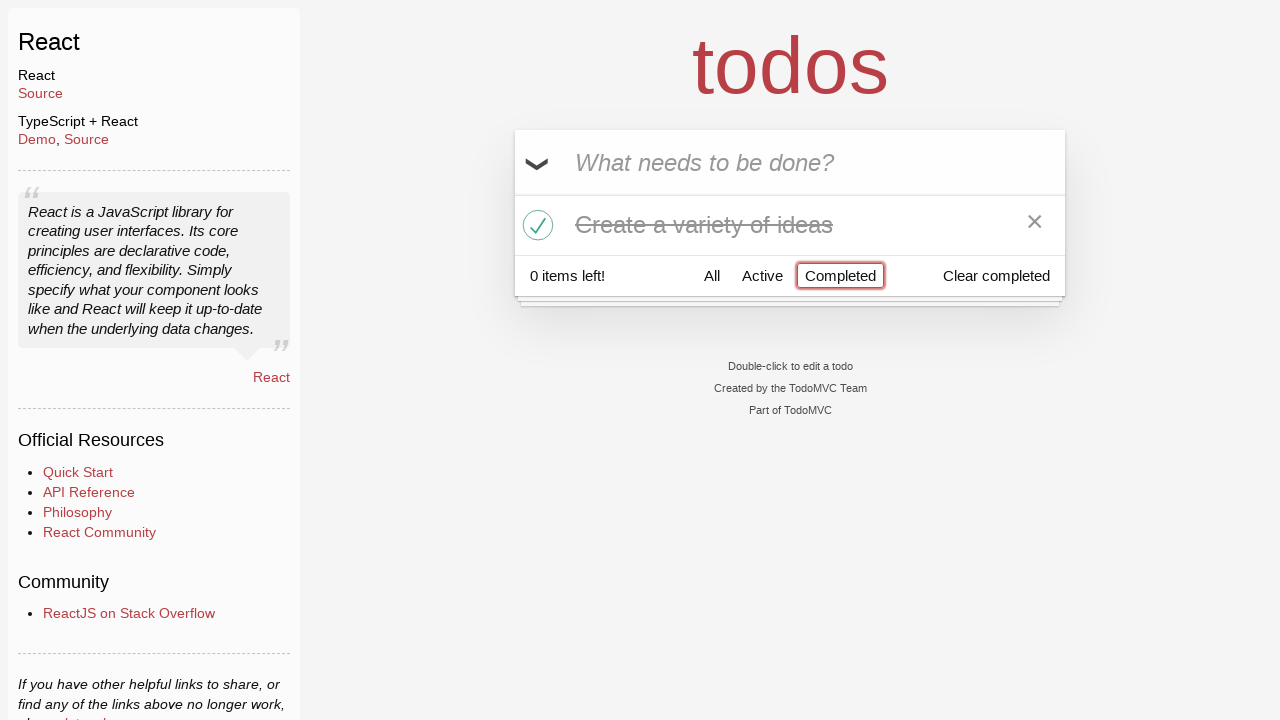